Tests radio button interaction on a registration form by selecting the Female radio button, then selecting the Male radio button, and verifying the element's display, enabled, and selected states.

Starting URL: https://demo.automationtesting.in/Register.html

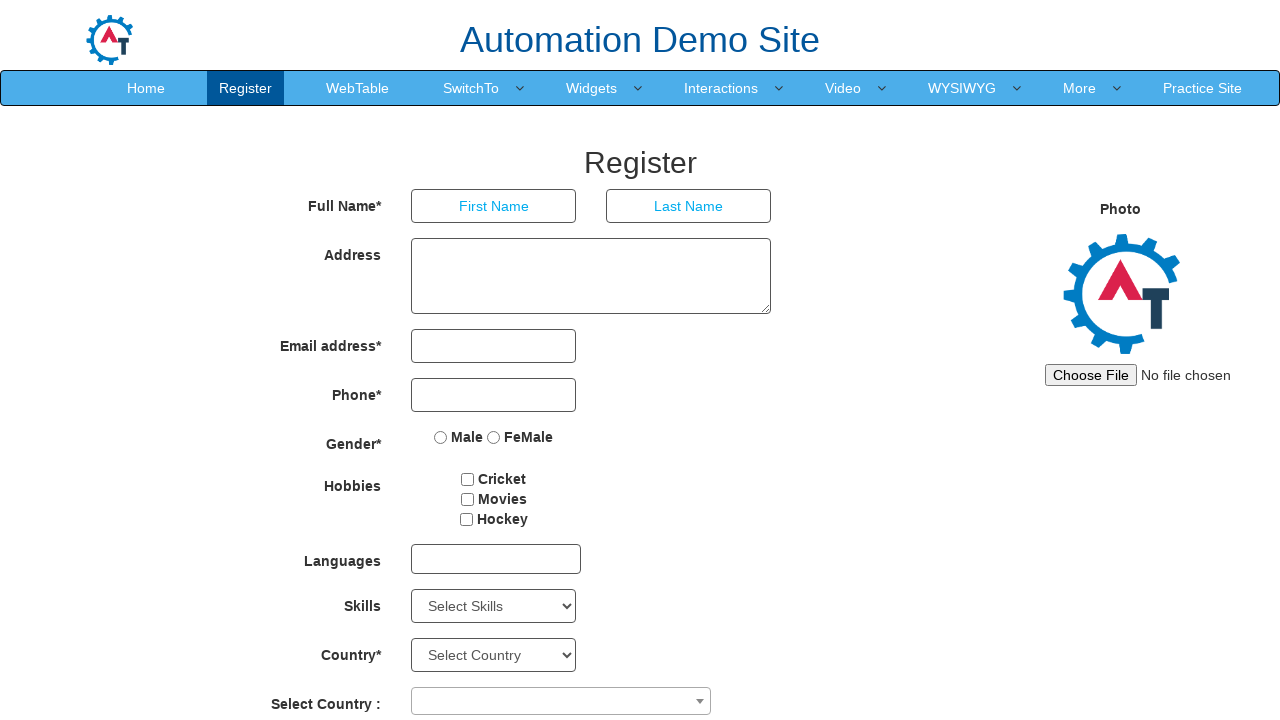

Clicked Female radio button at (494, 437) on input[name='radiooptions'][value='FeMale']
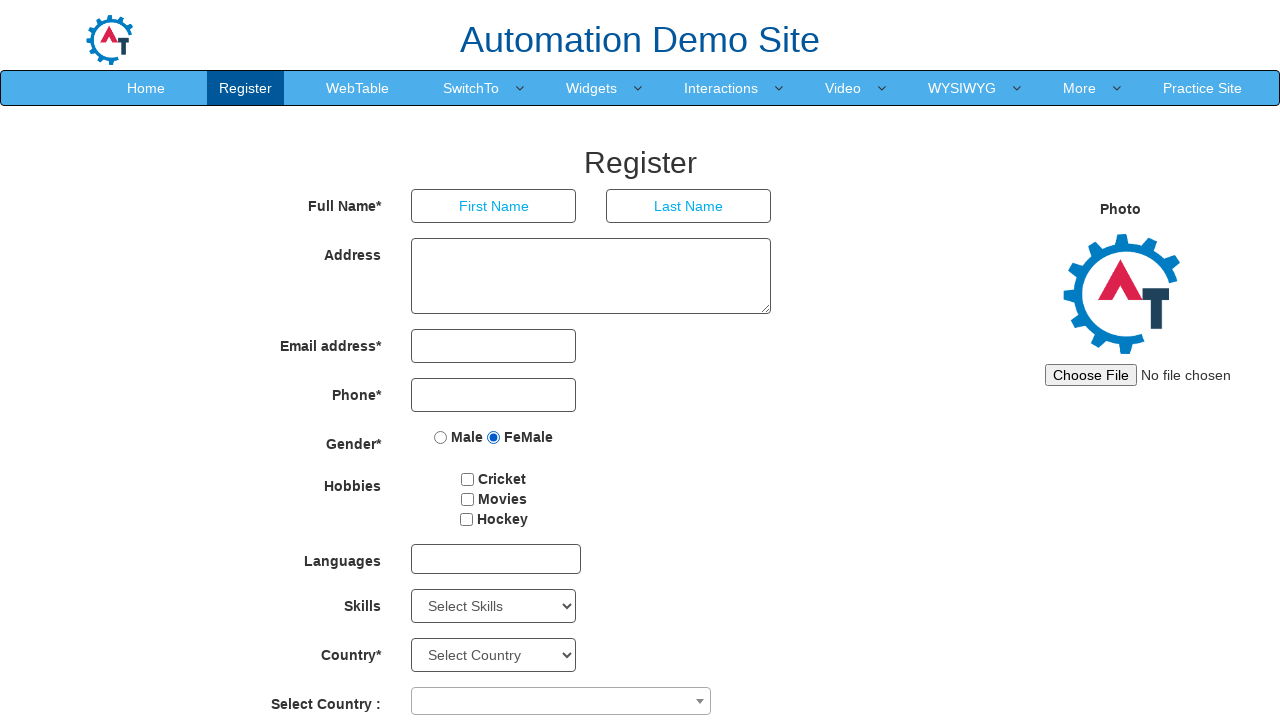

Clicked Male radio button to deselect Female at (441, 437) on input[name='radiooptions'][value='Male']
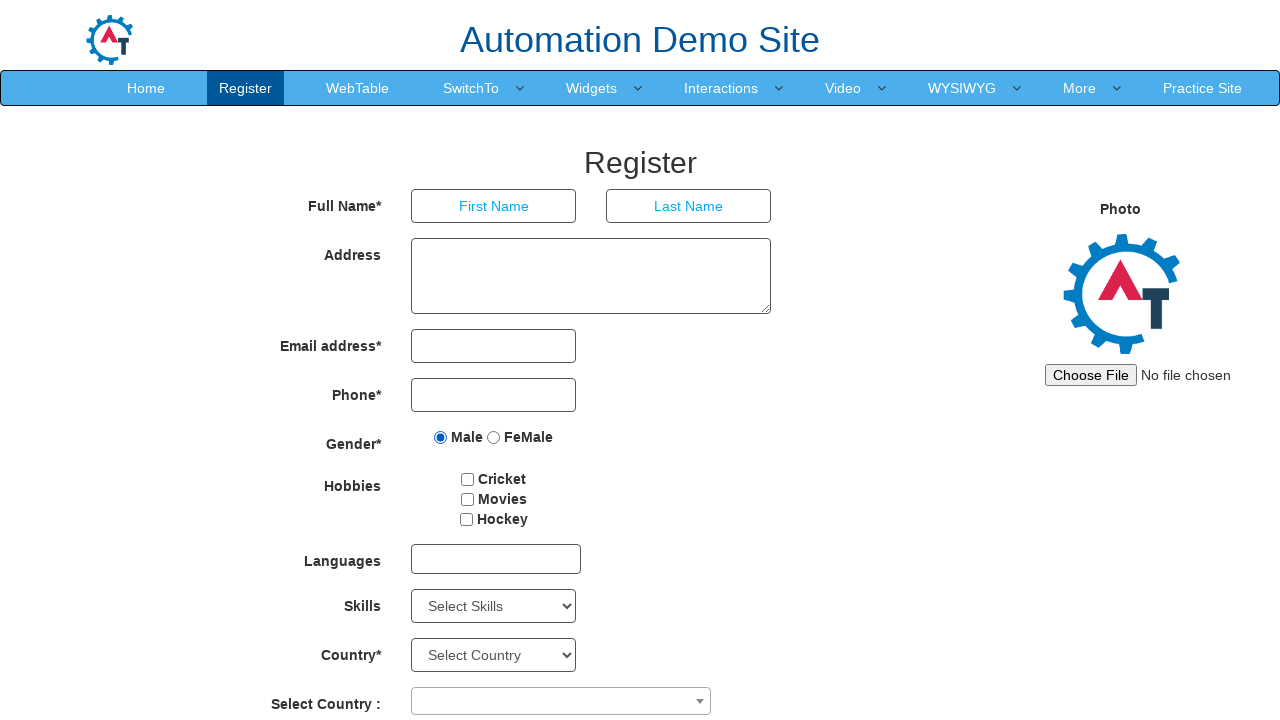

Verified Male radio button is visible
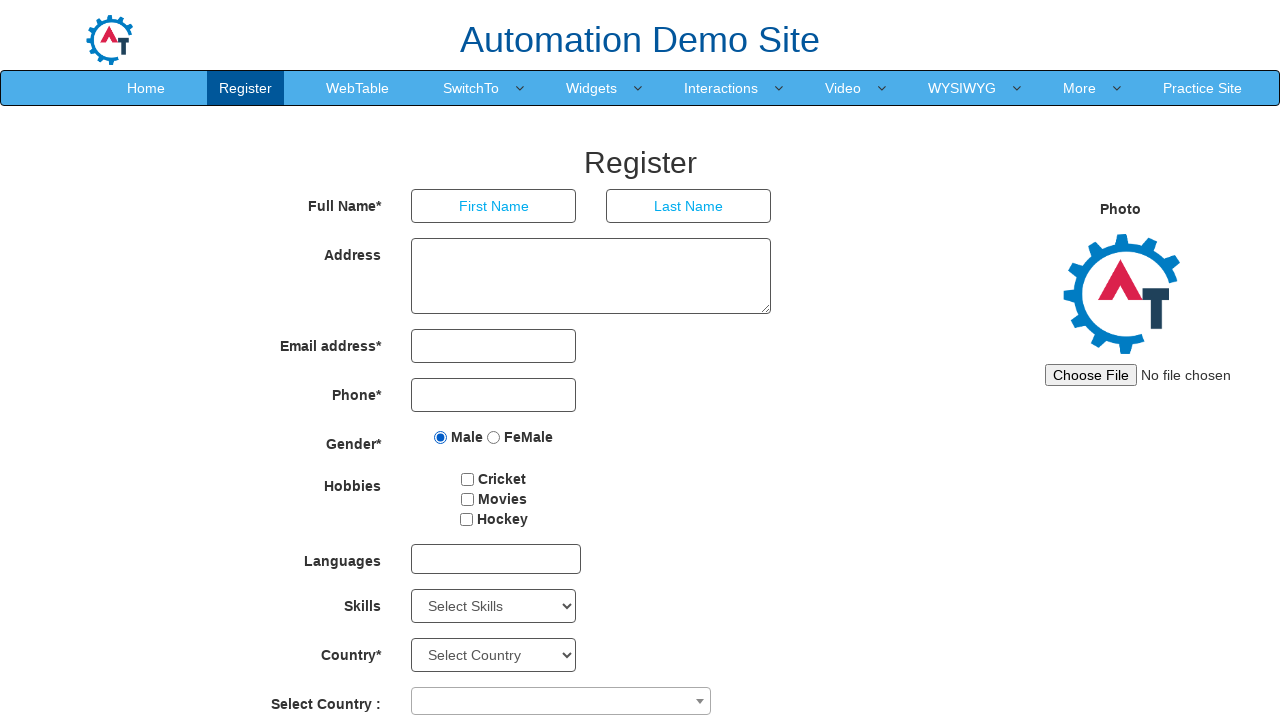

Located Male radio button element
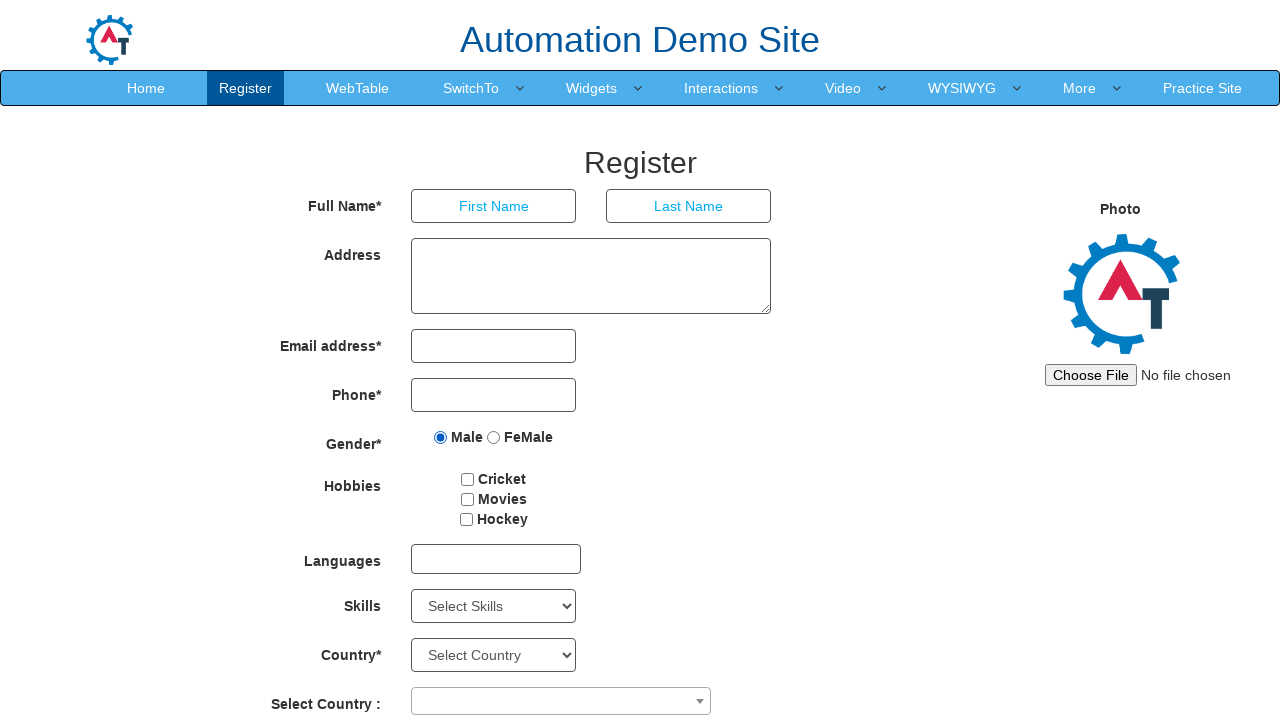

Verified Male radio button is enabled
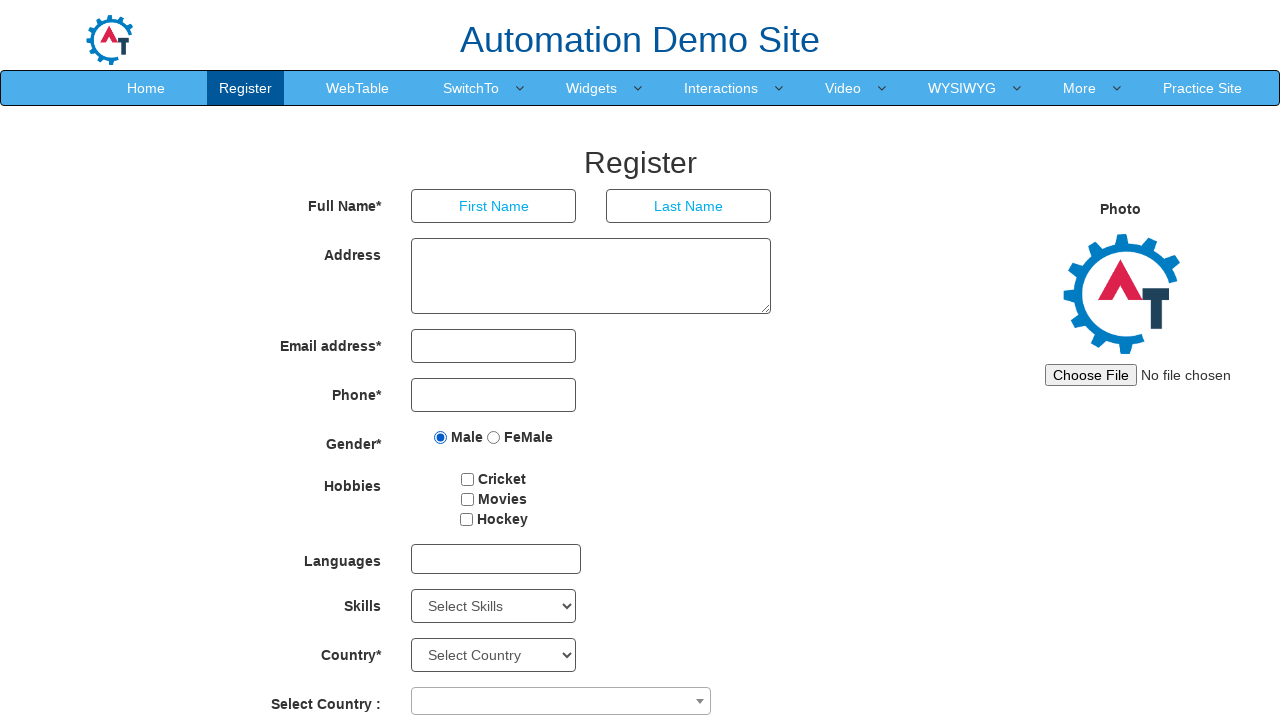

Verified Male radio button is checked/selected
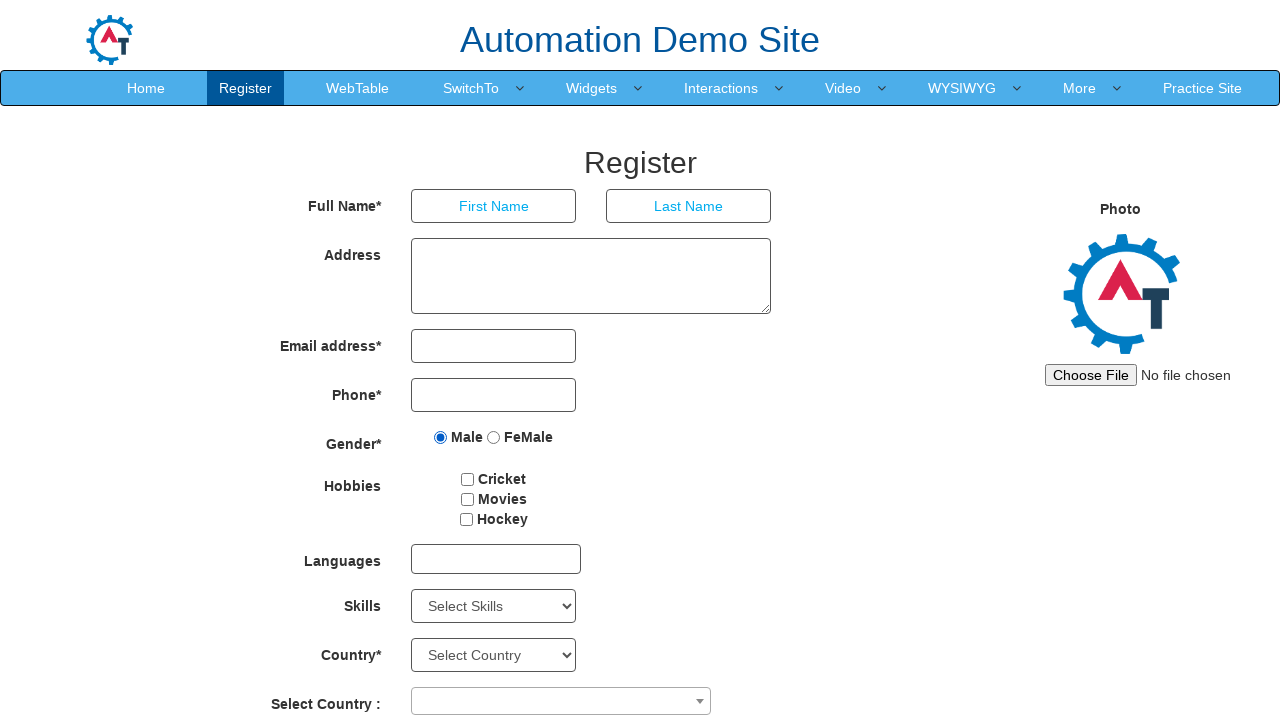

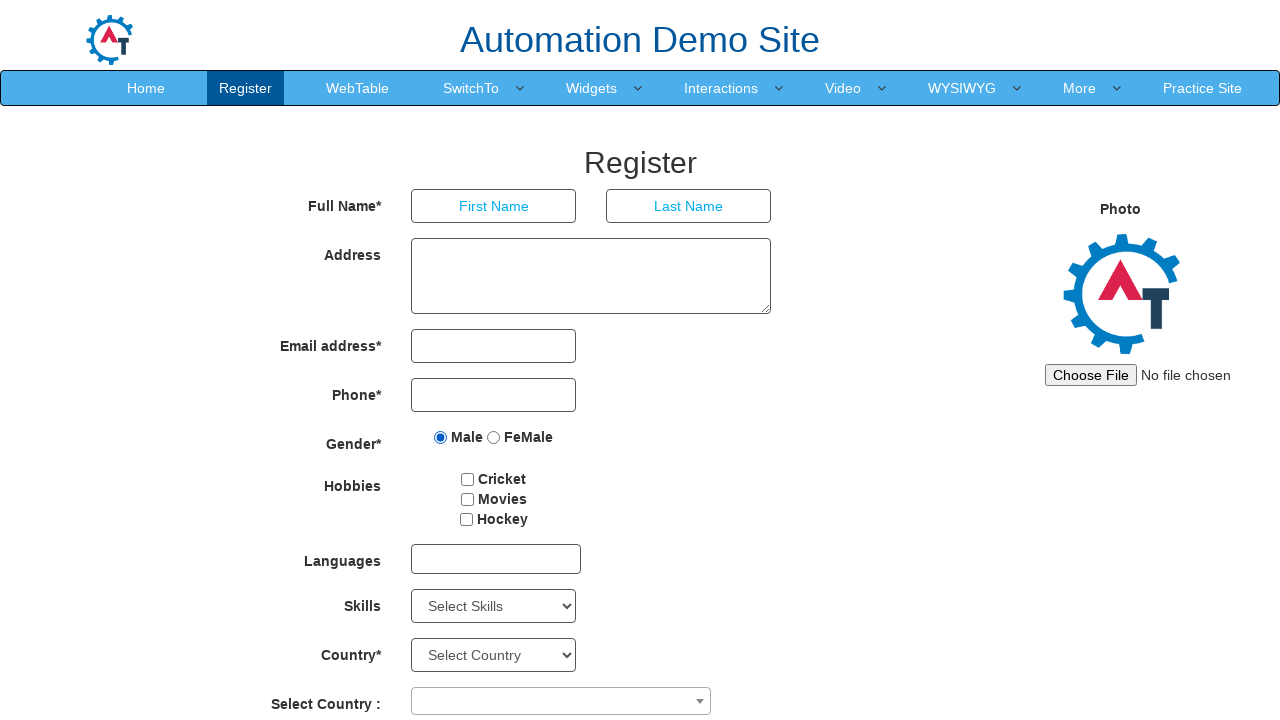